Tests a drawing canvas application by navigating through shadow DOM elements, clicking a get started button, and performing drawing actions on a canvas

Starting URL: https://canvas.apps.chrome/

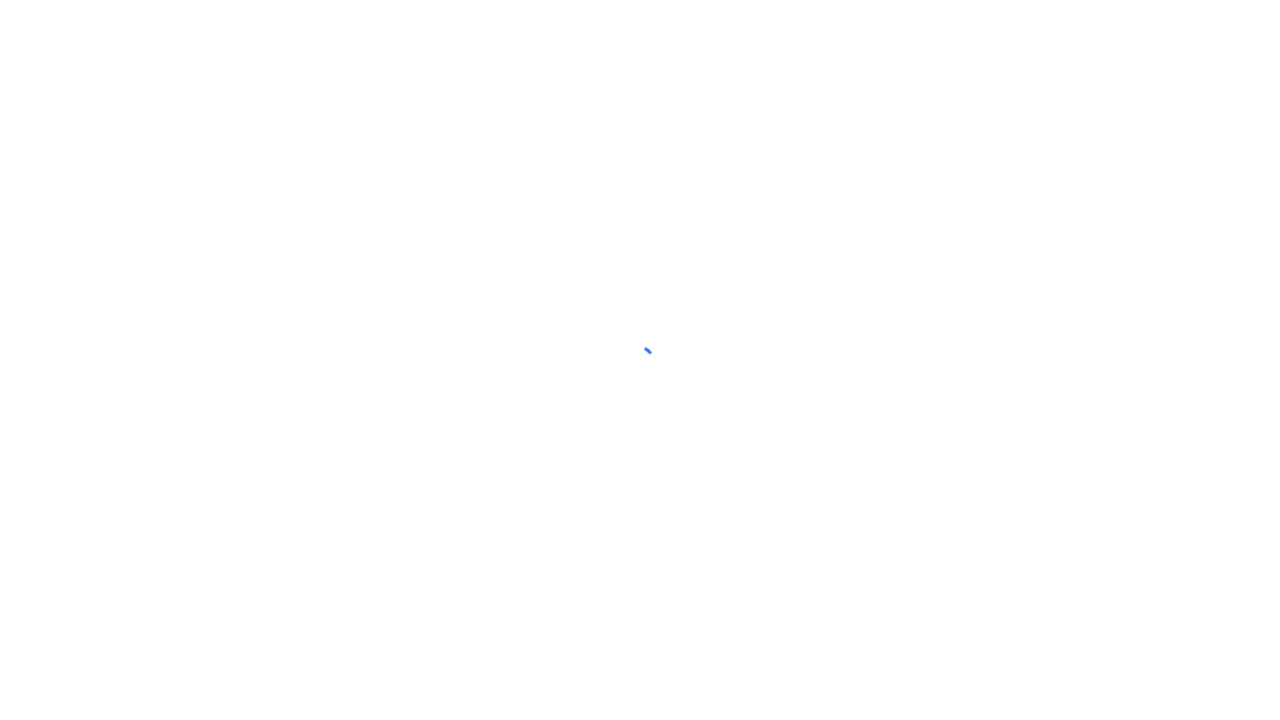

Drawing app loaded and #drawing-app selector found
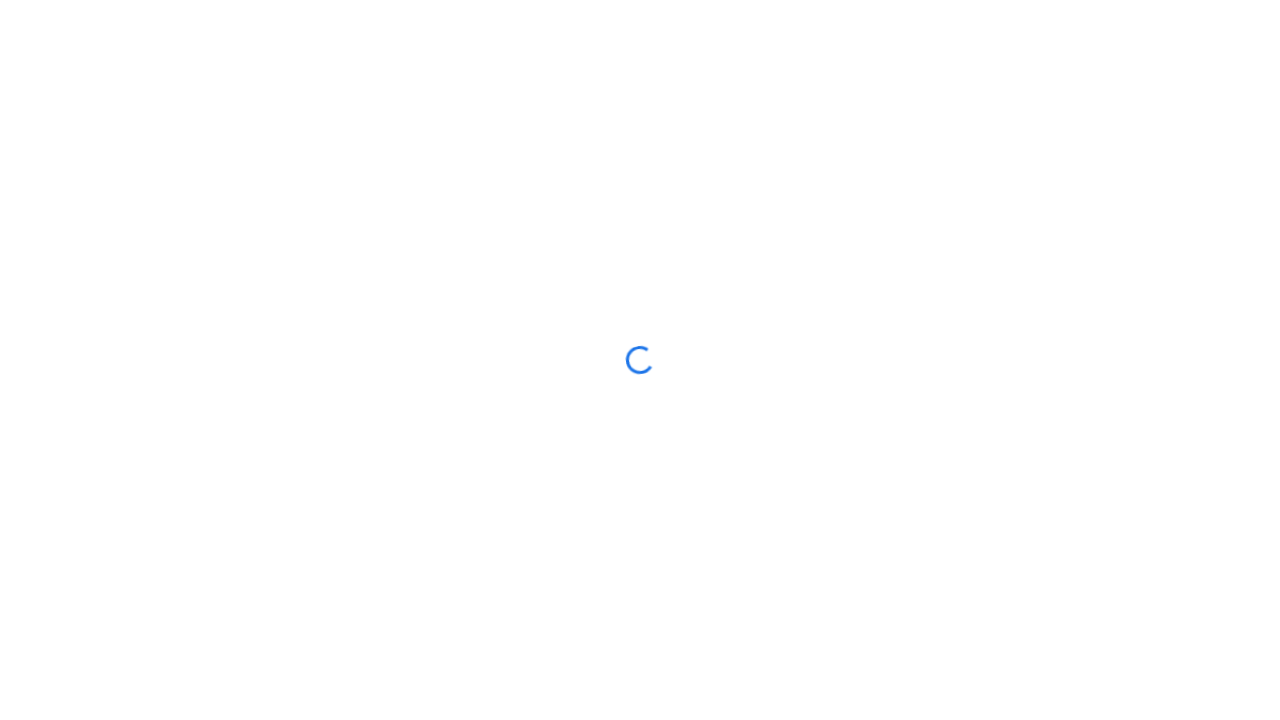

Navigated through shadow DOM and clicked get started button
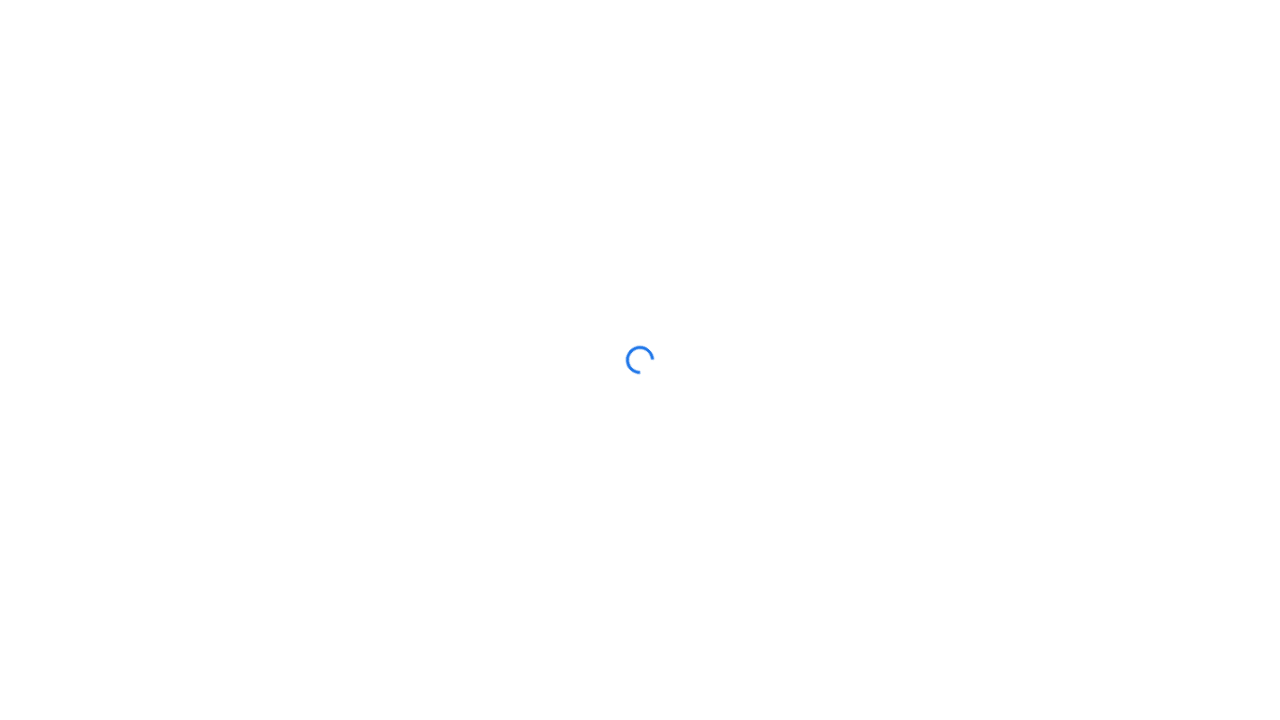

Waited 1 second for potential popup window
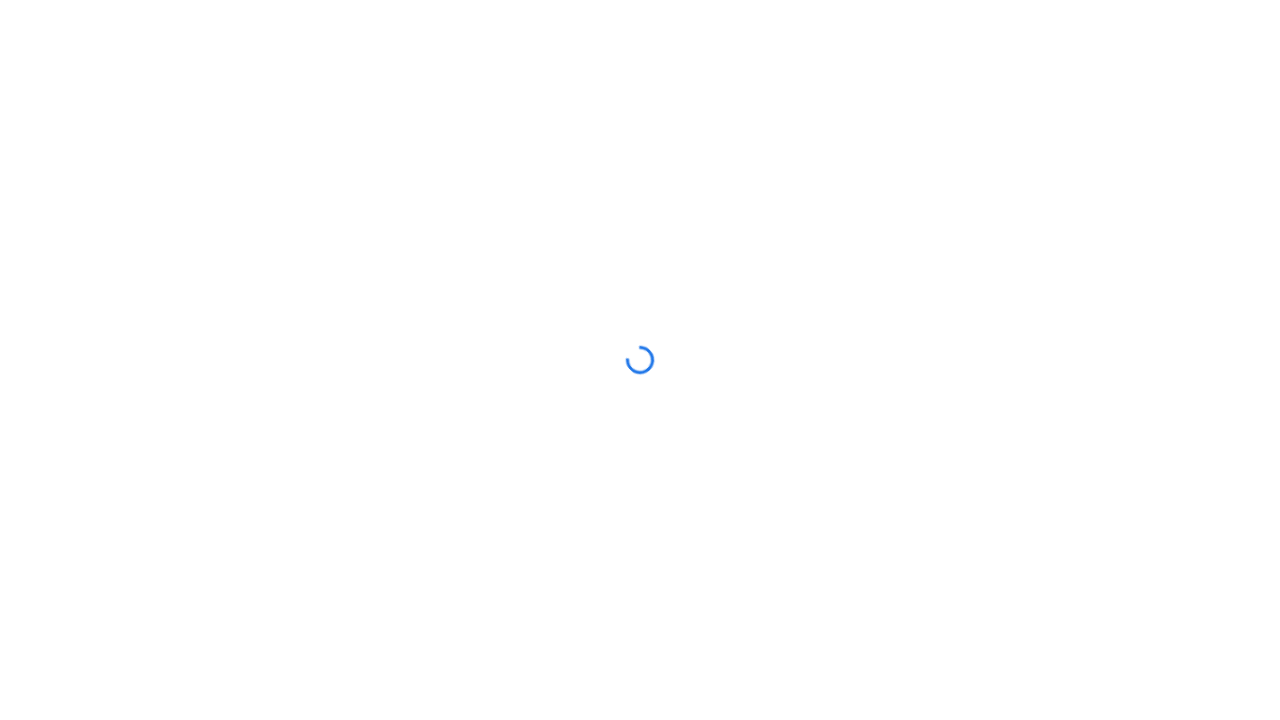

Closed popup window that appeared
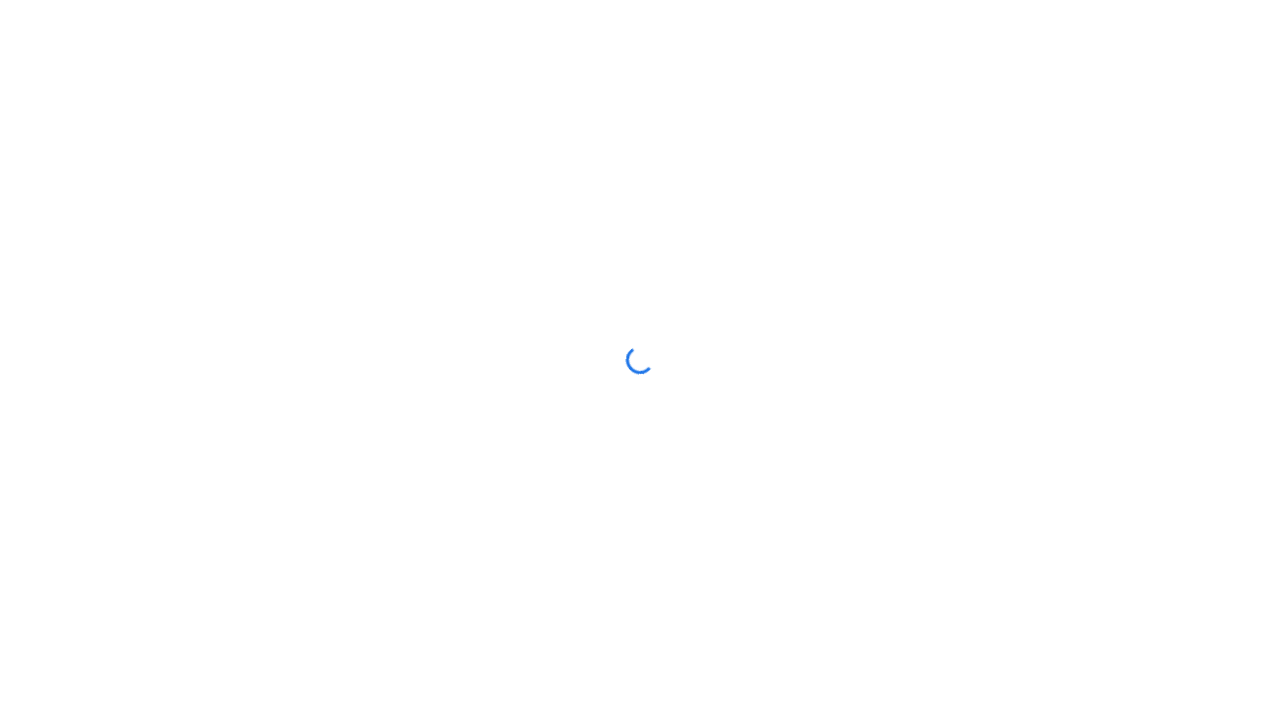

Waited 2 seconds for canvas to be ready
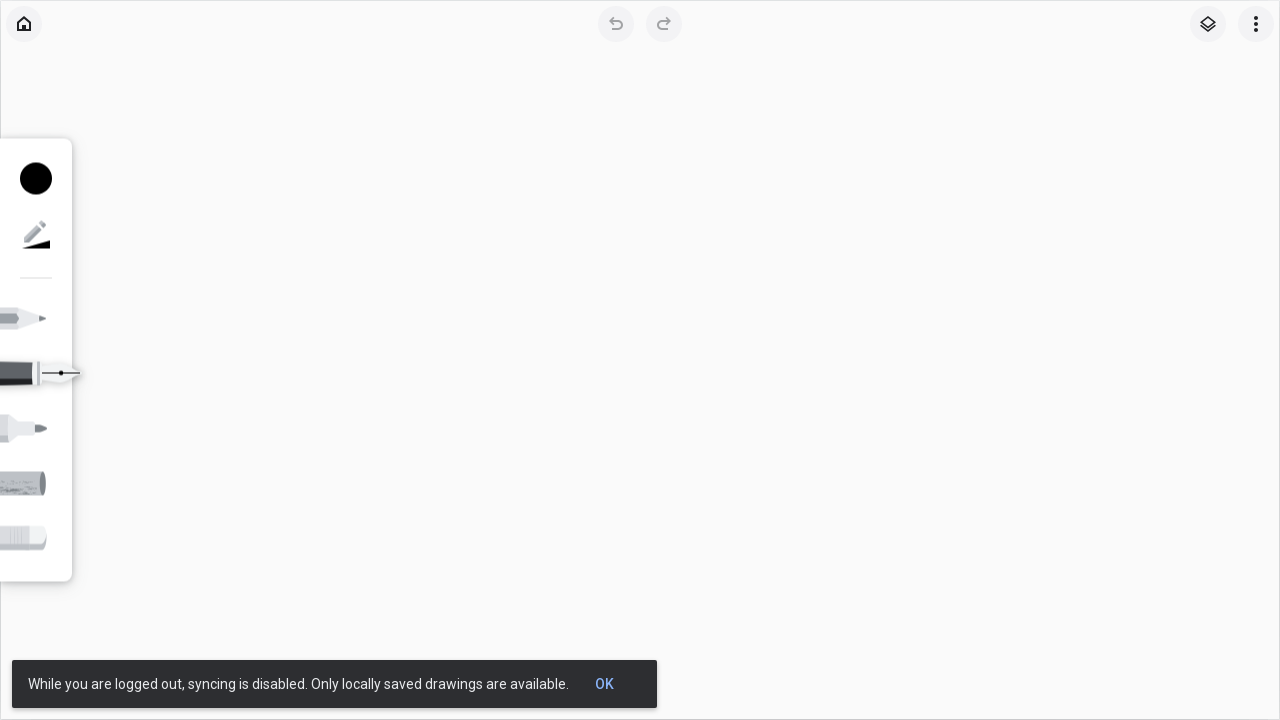

Performed drawing actions on canvas through shadow DOM - drew a square shape
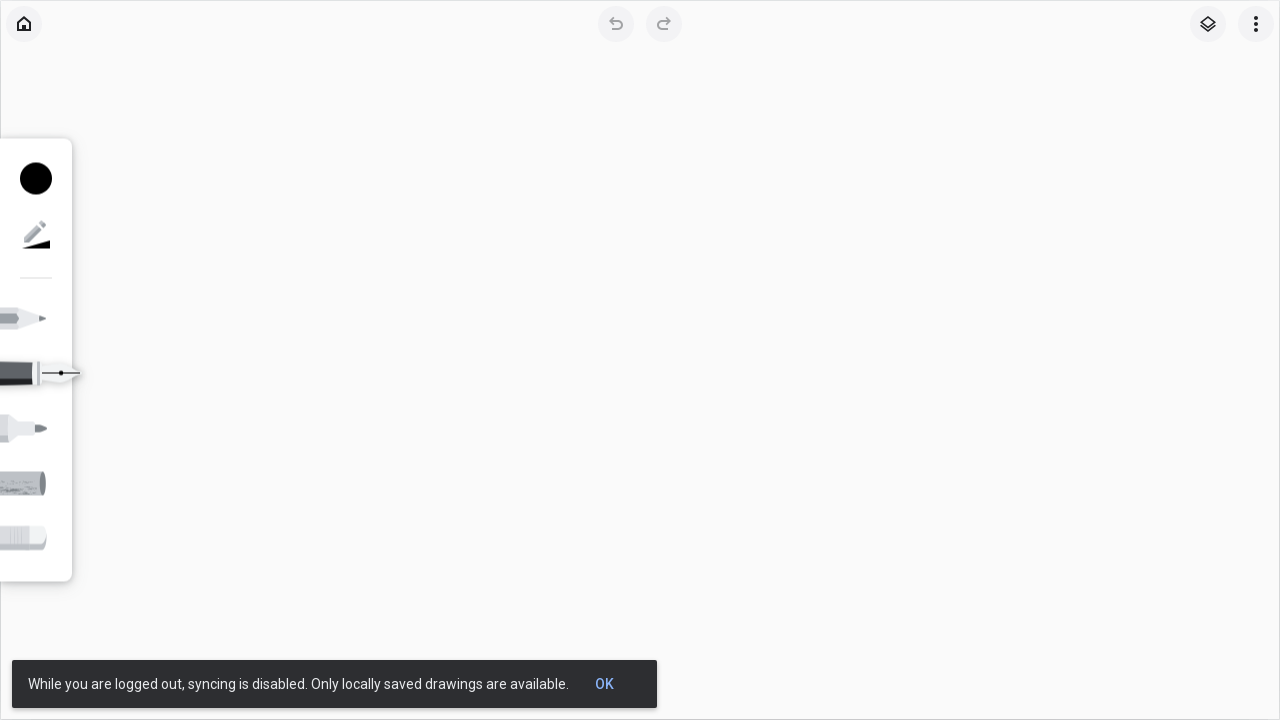

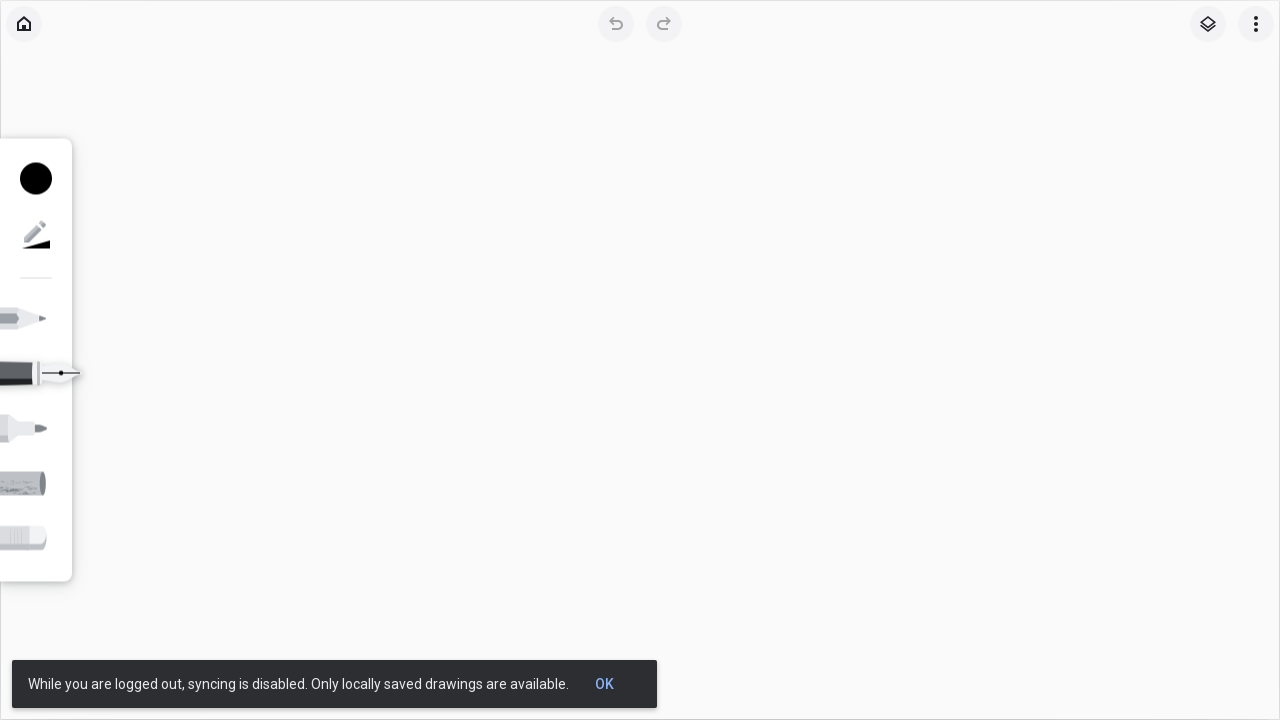